Waits for a price to reach $100, clicks a book button, solves a mathematical problem, and submits the answer

Starting URL: https://suninjuly.github.io/explicit_wait2.html

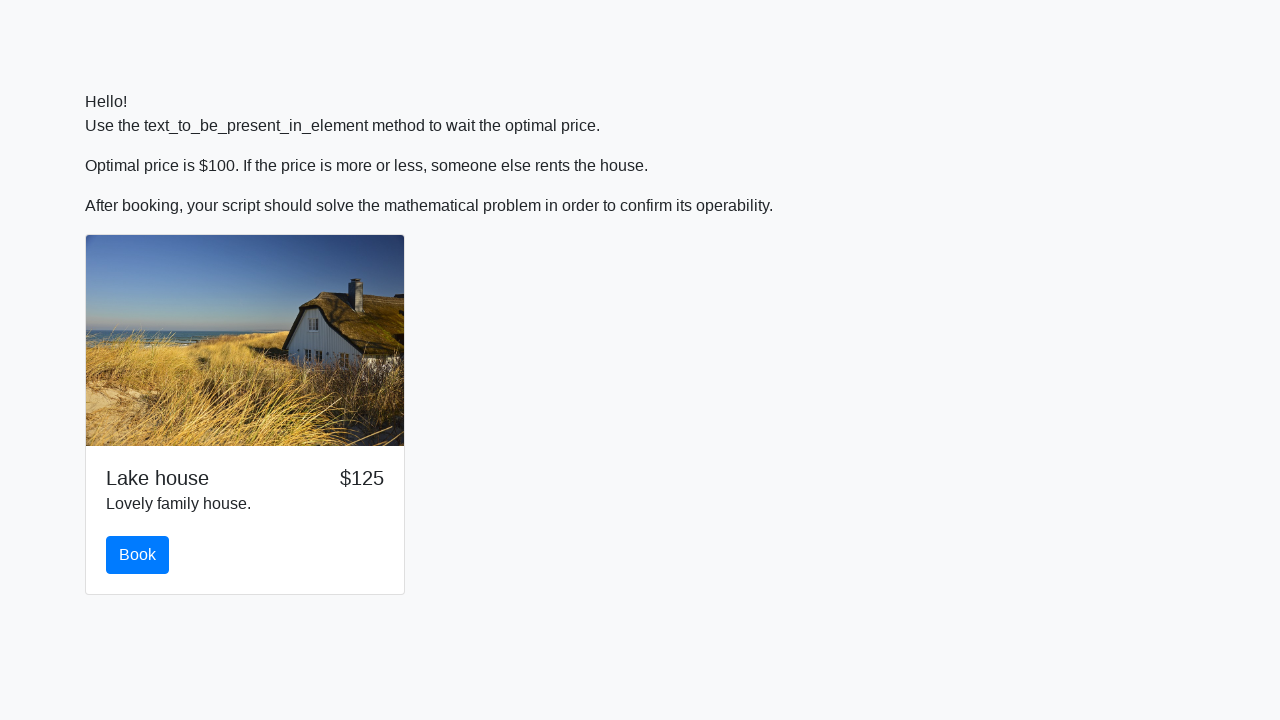

Waited for price to reach $100
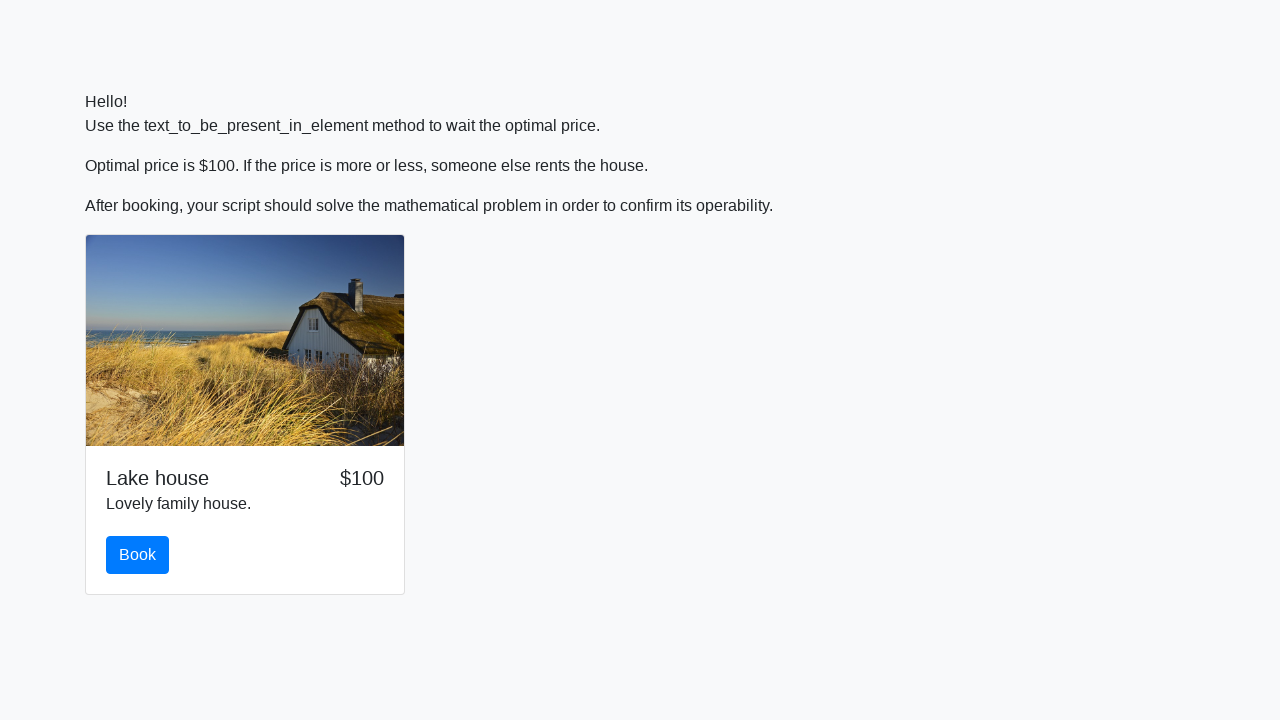

Clicked the book button at (138, 555) on #book
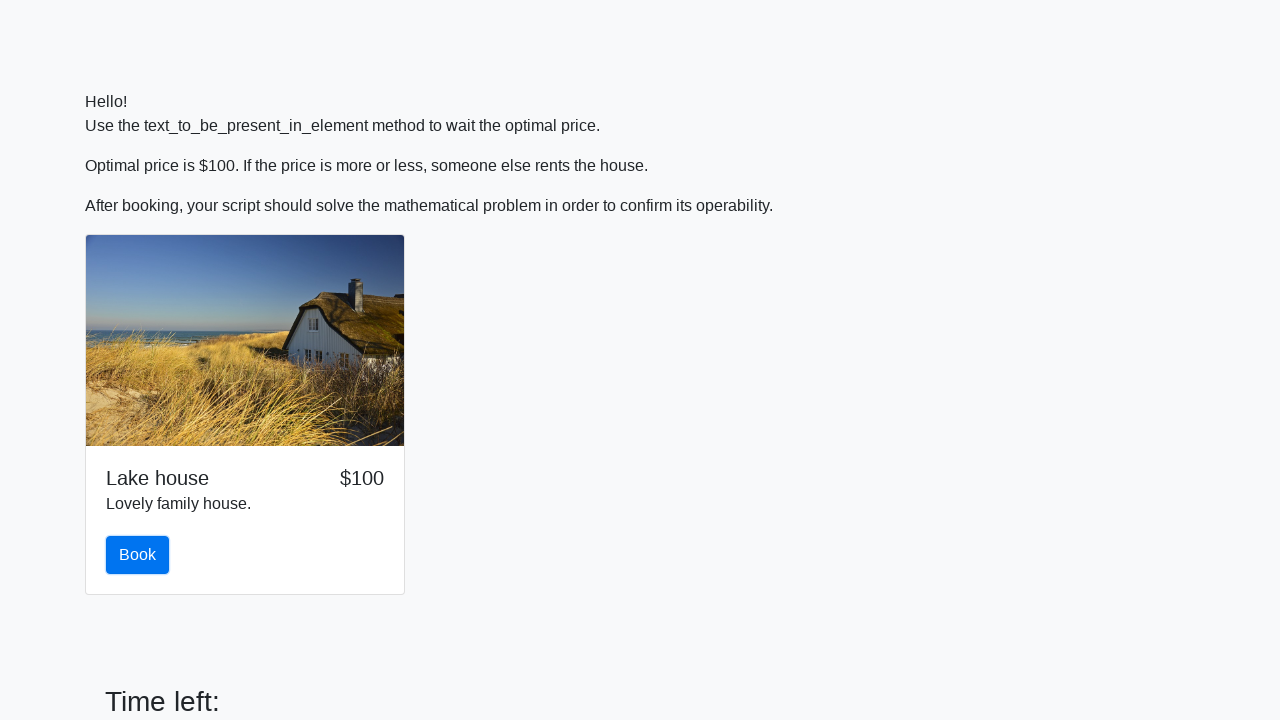

Retrieved input value for mathematical calculation
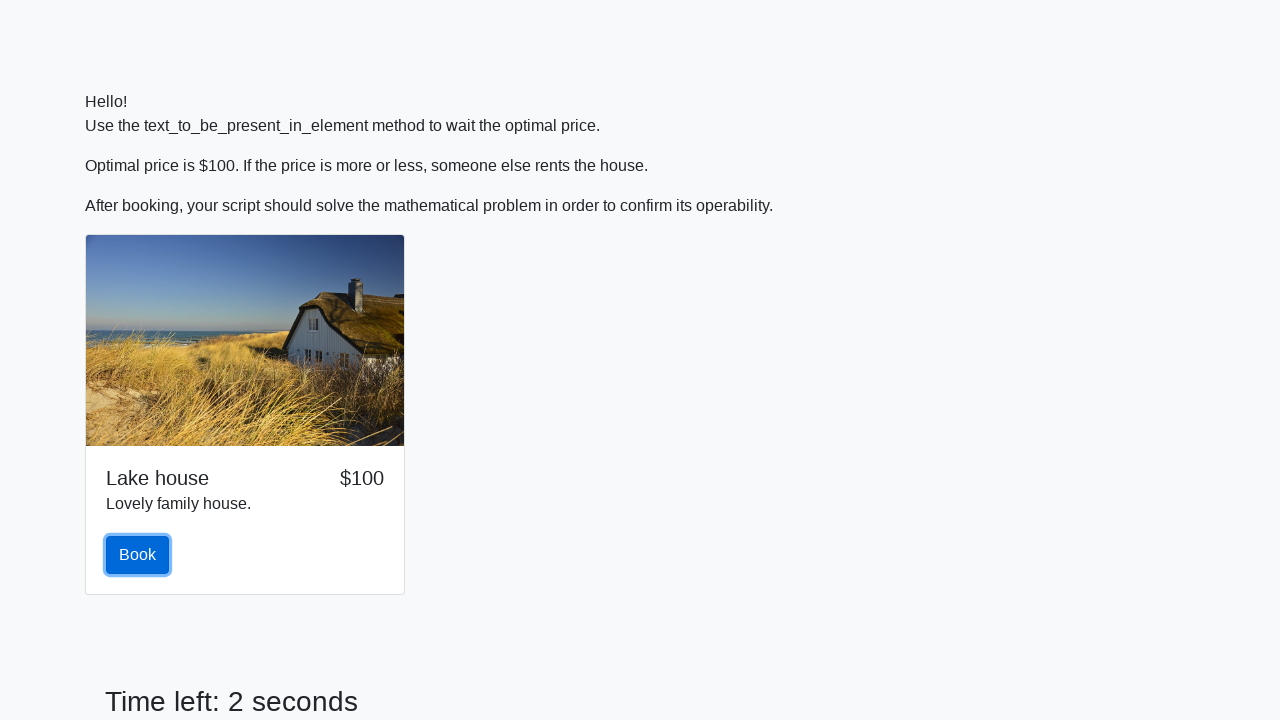

Calculated mathematical answer using logarithm and sine function
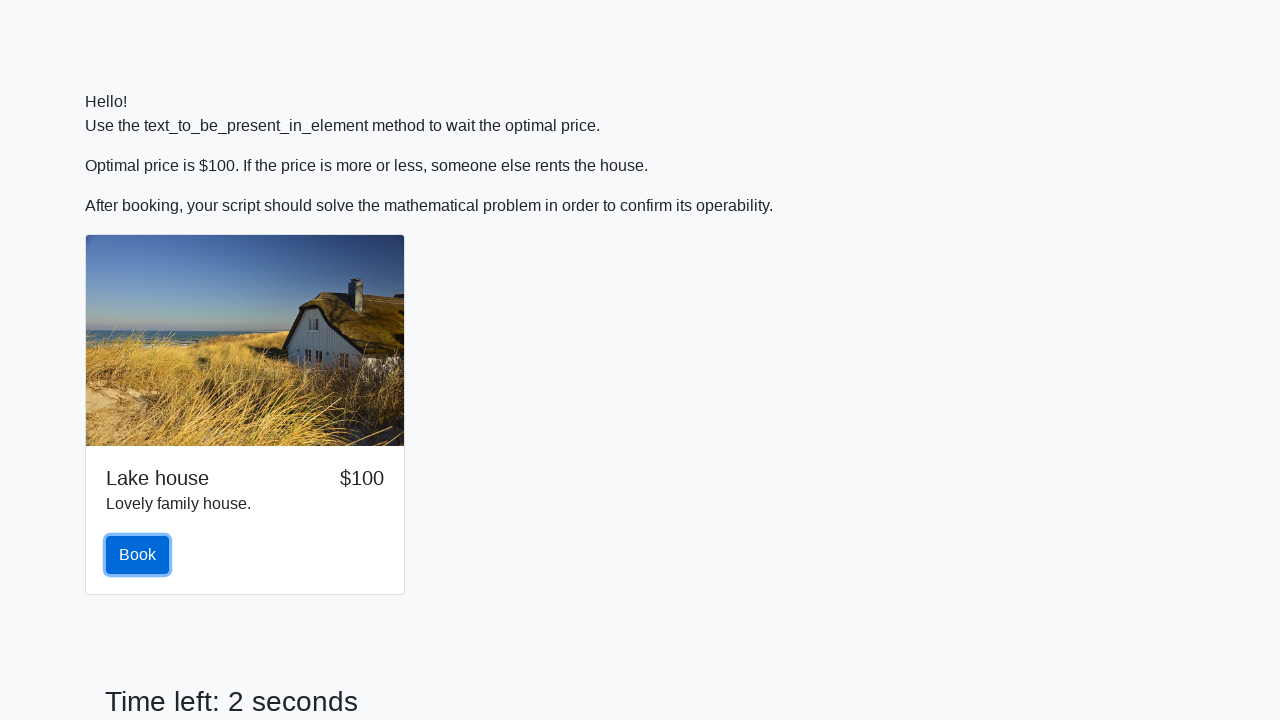

Filled answer field with calculated result on #answer
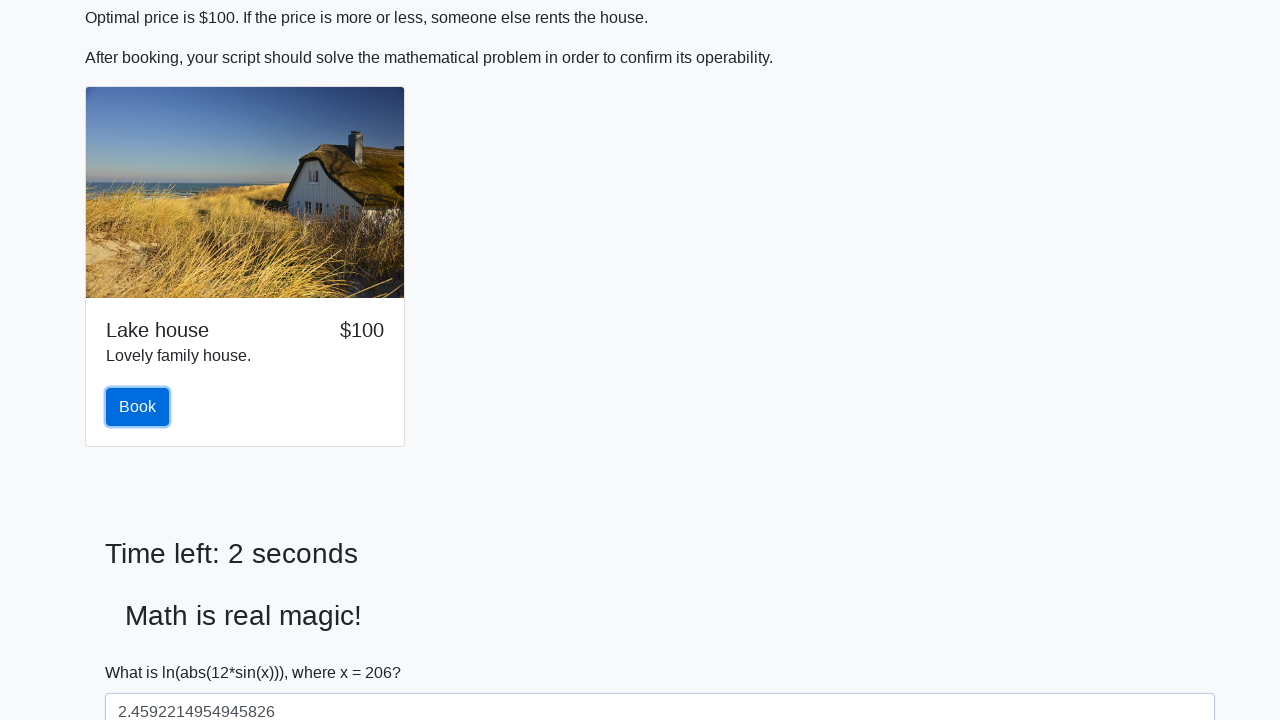

Scrolled submit button into view
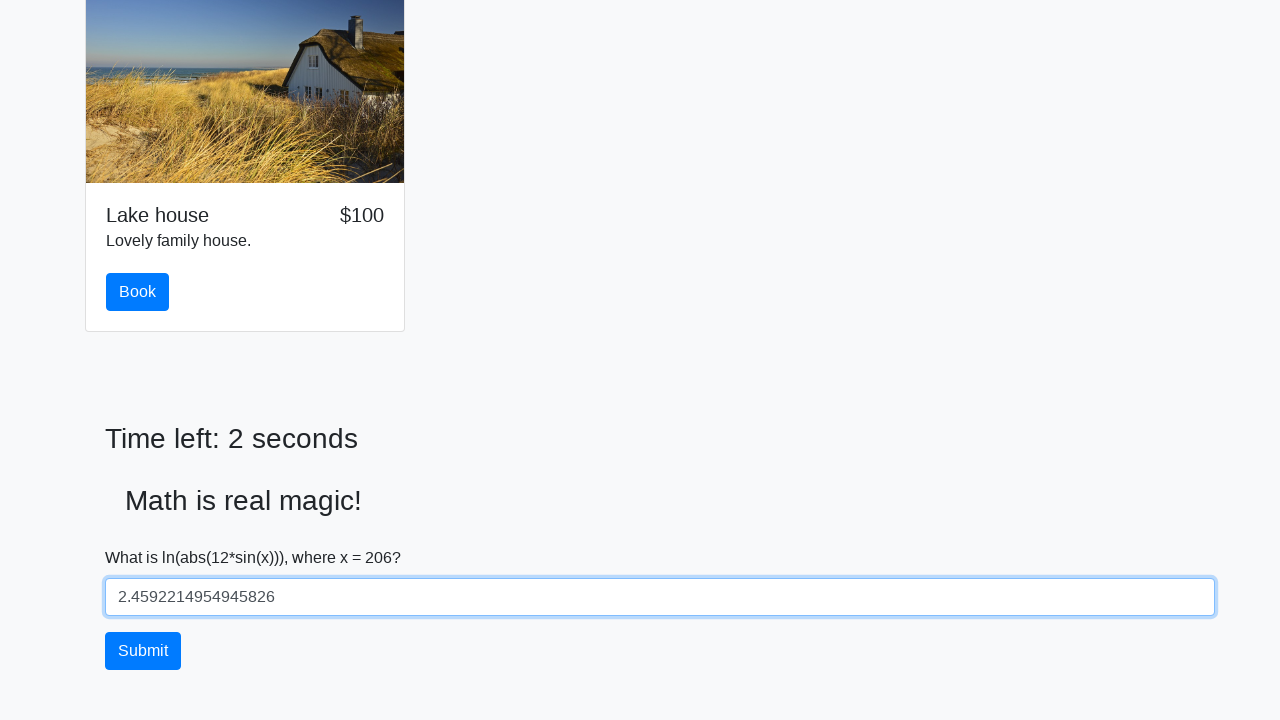

Clicked the submit button to submit answer at (143, 651) on #solve
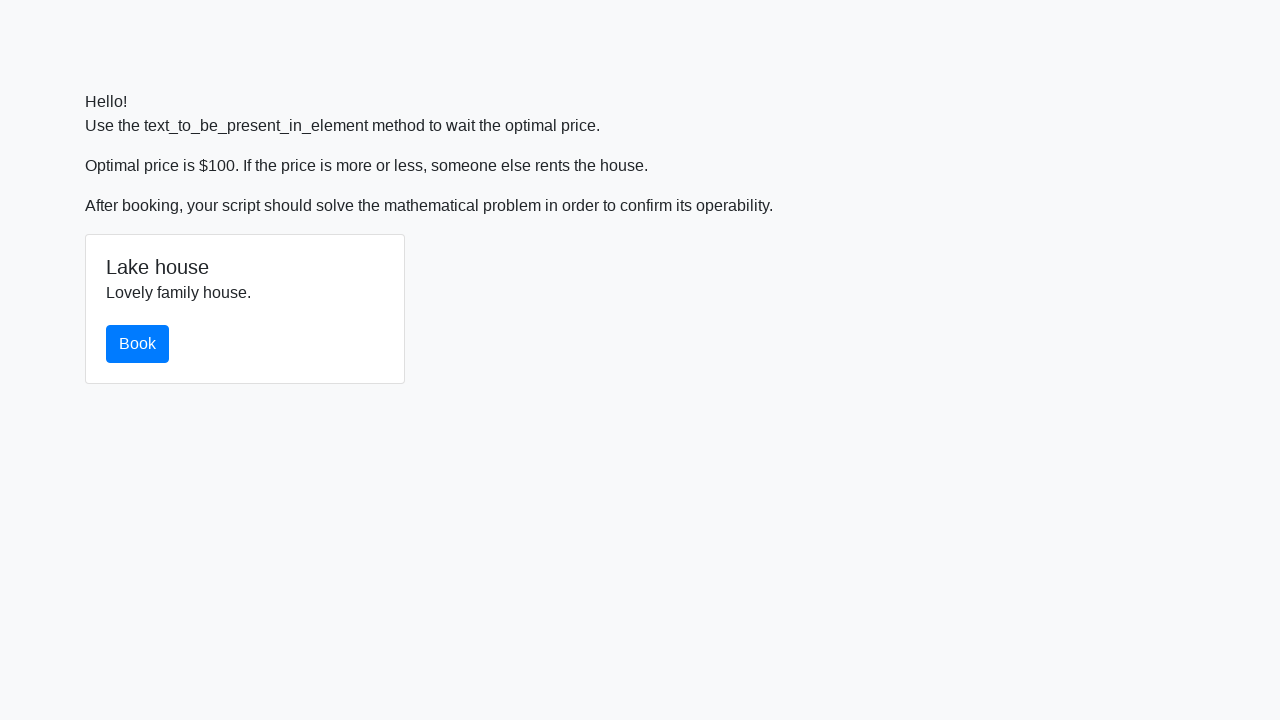

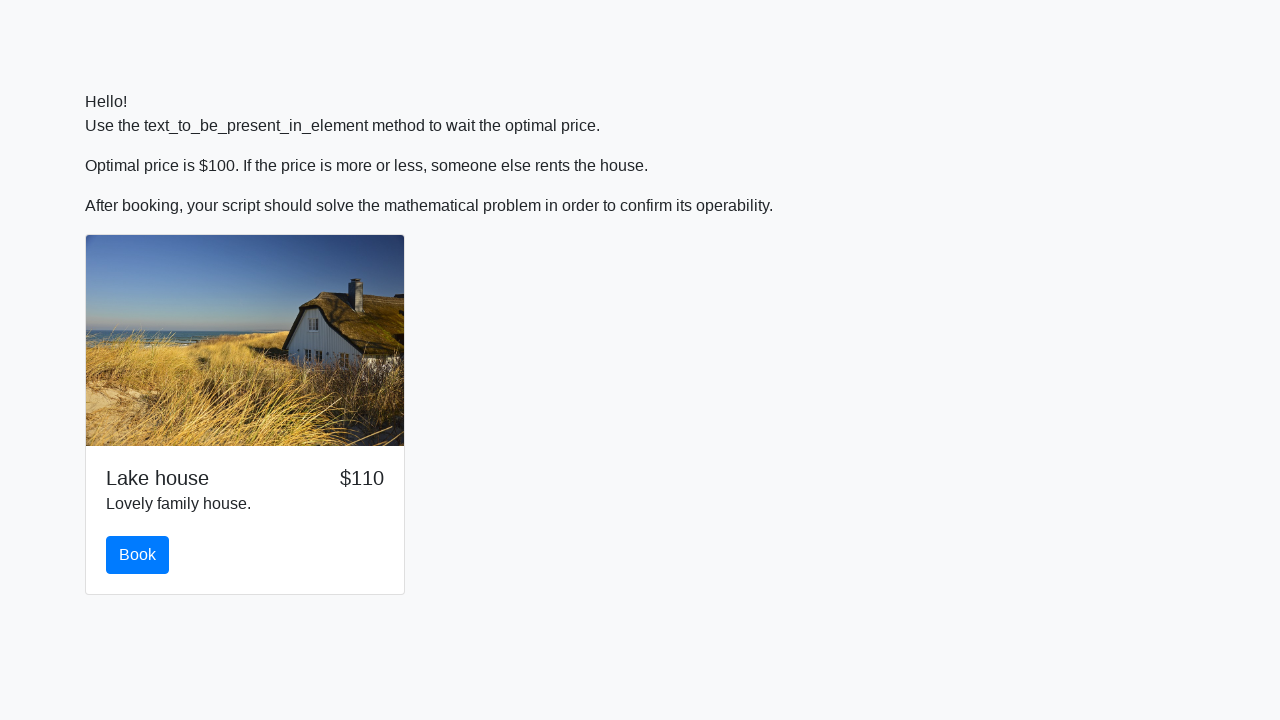